Tests login functionality by entering username and password credentials and verifying successful navigation to secure area

Starting URL: http://the-internet.herokuapp.com/login

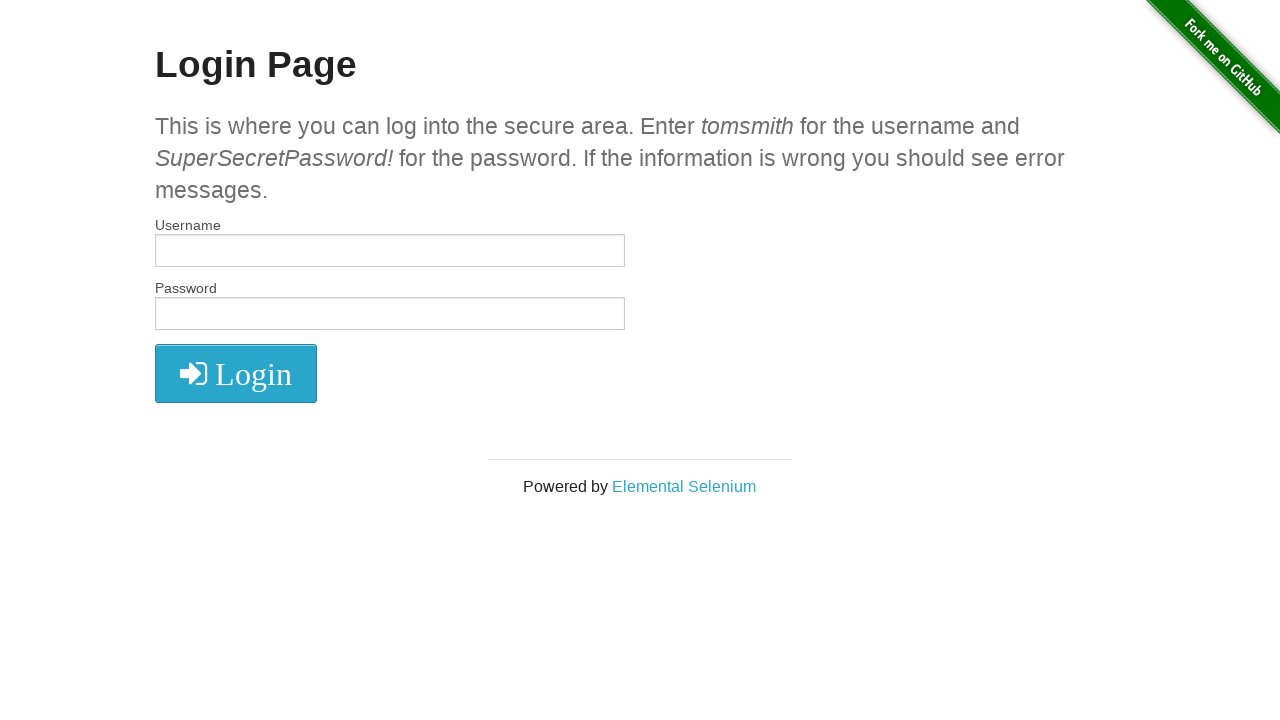

Filled username field with 'tomsmith' on #username
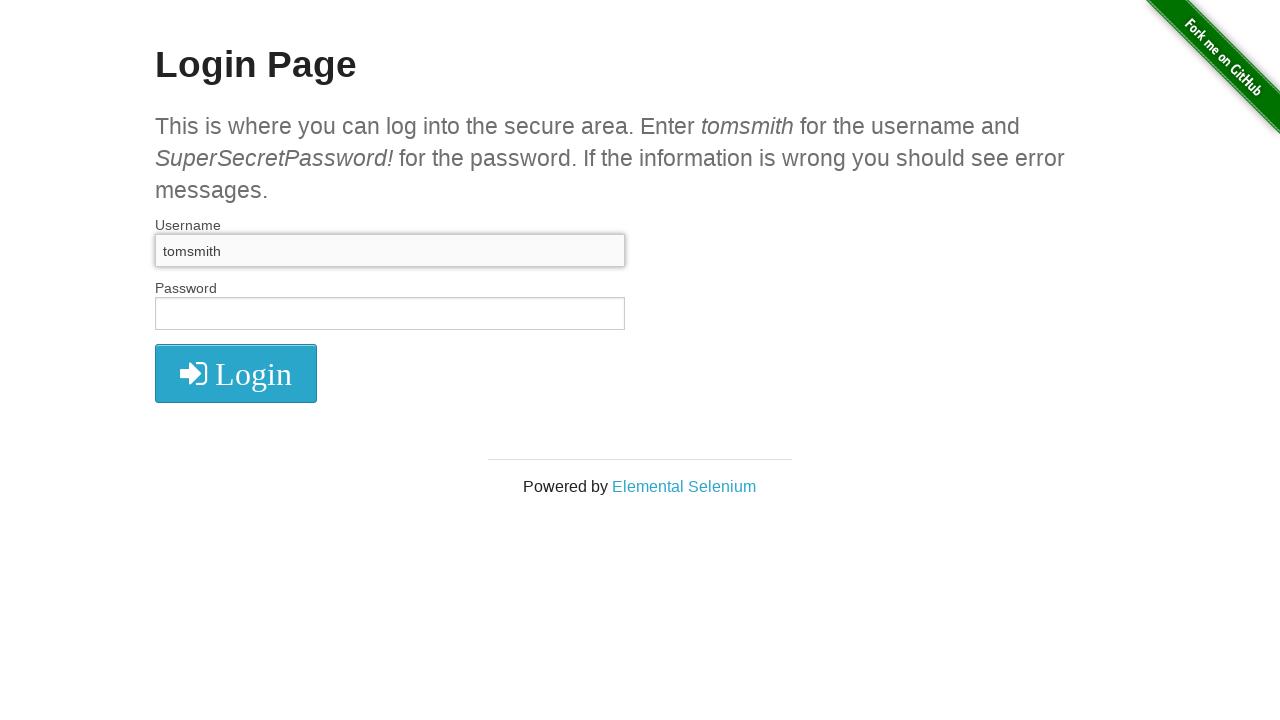

Filled password field with credentials on #password
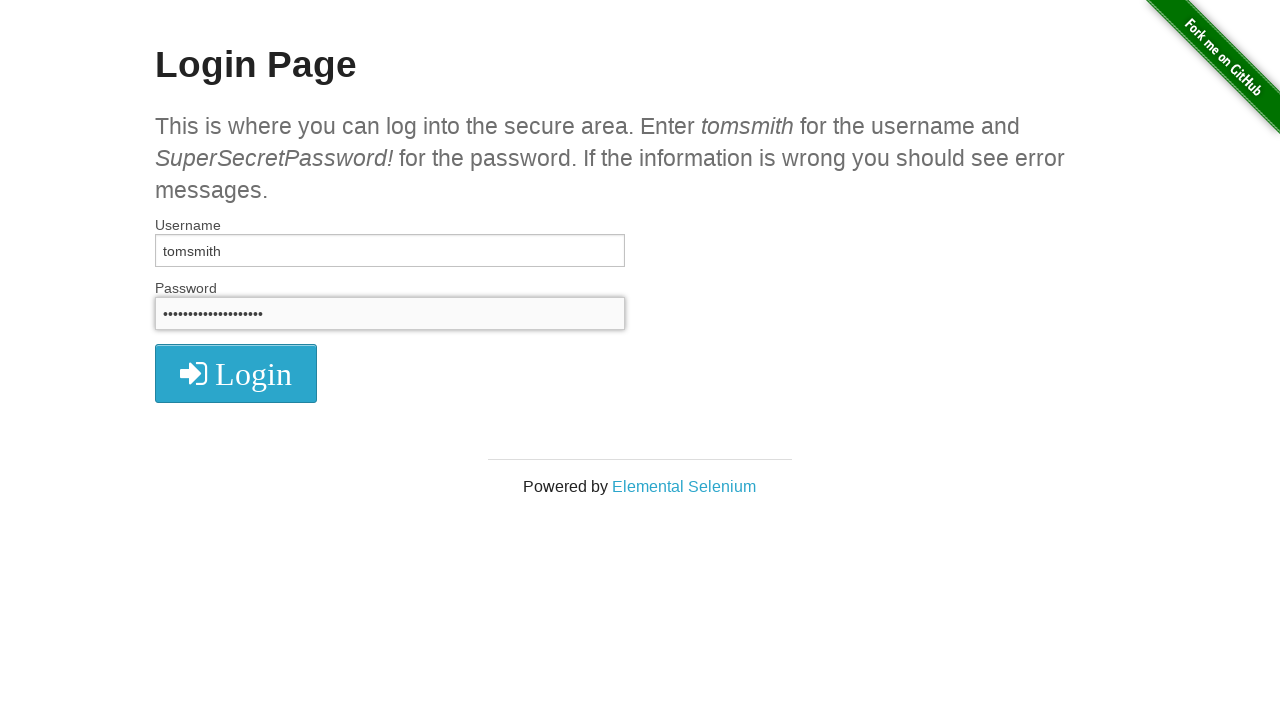

Clicked login button at (236, 373) on button.radius
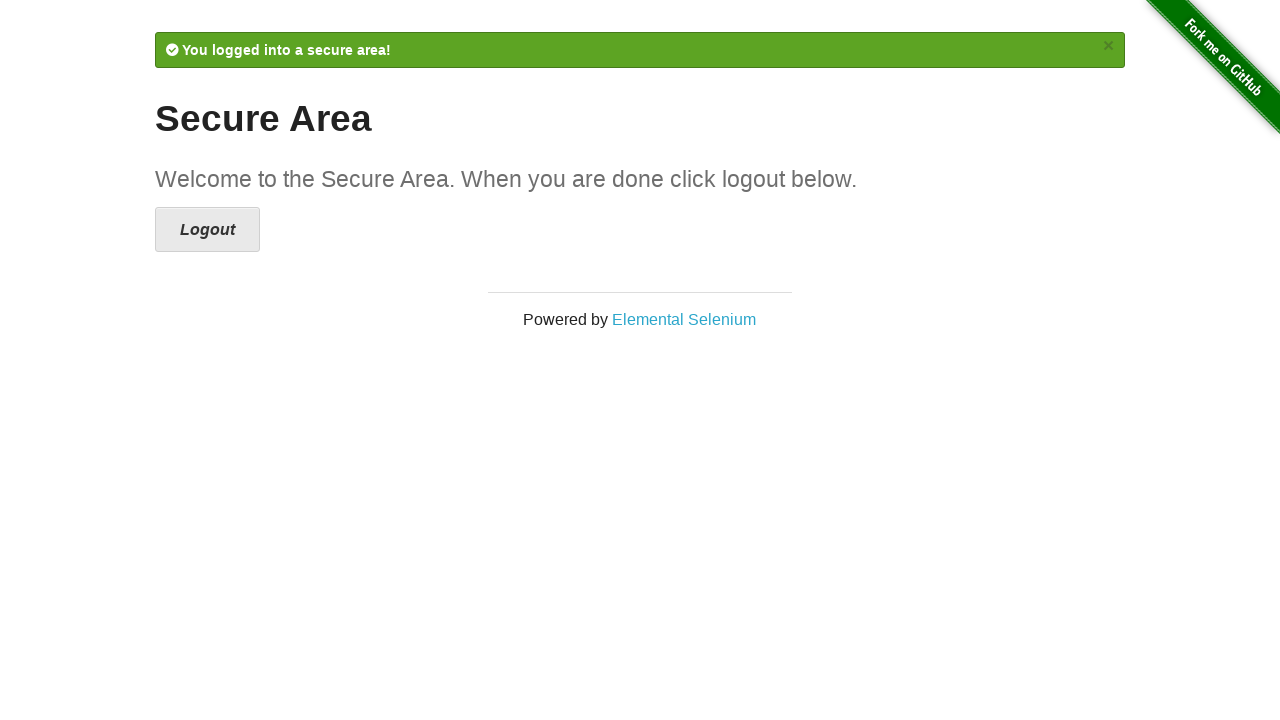

Successfully navigated to secure area after login
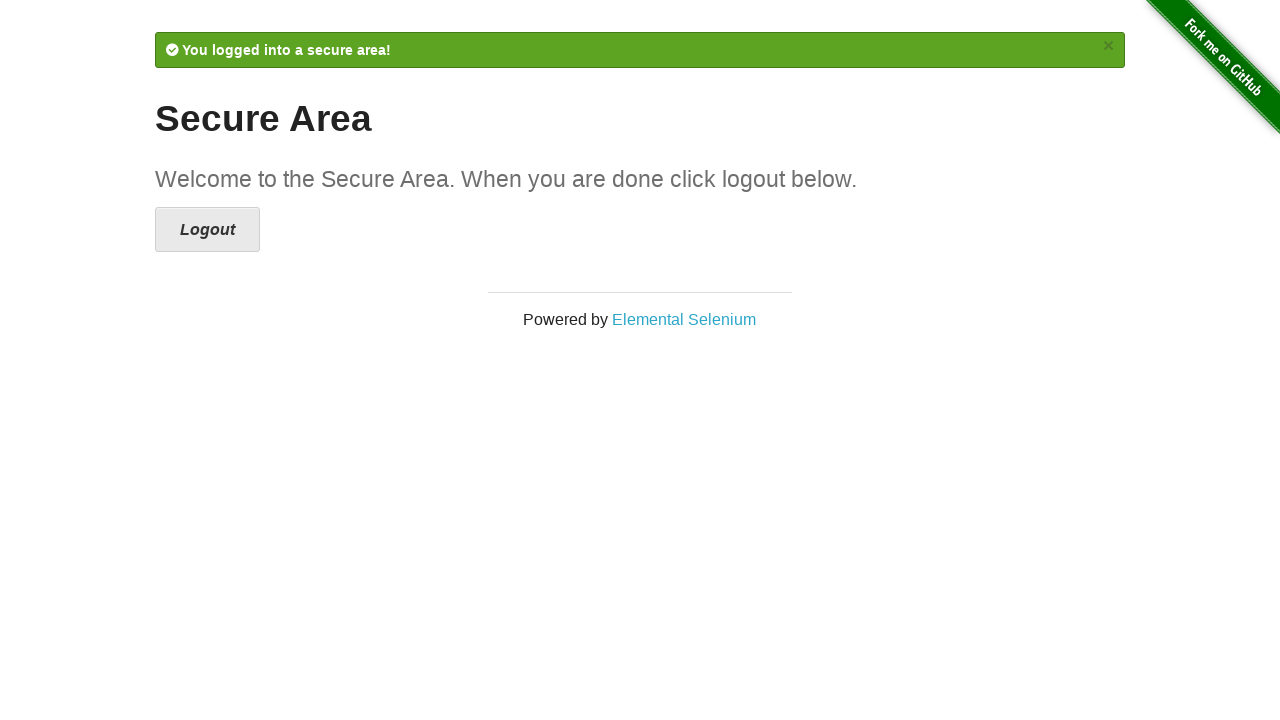

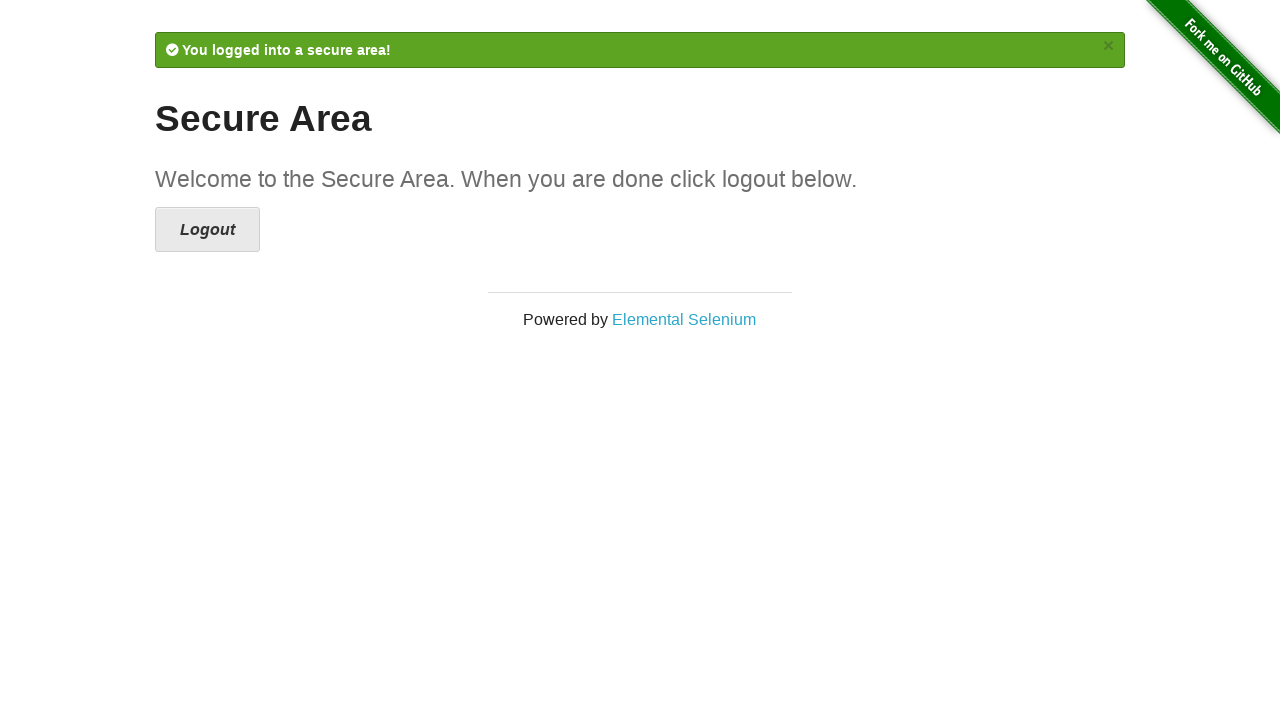